Tests checkbox functionality by checking, unchecking, and verifying checkbox states on a practice automation page

Starting URL: https://rahulshettyacademy.com/AutomationPractice/

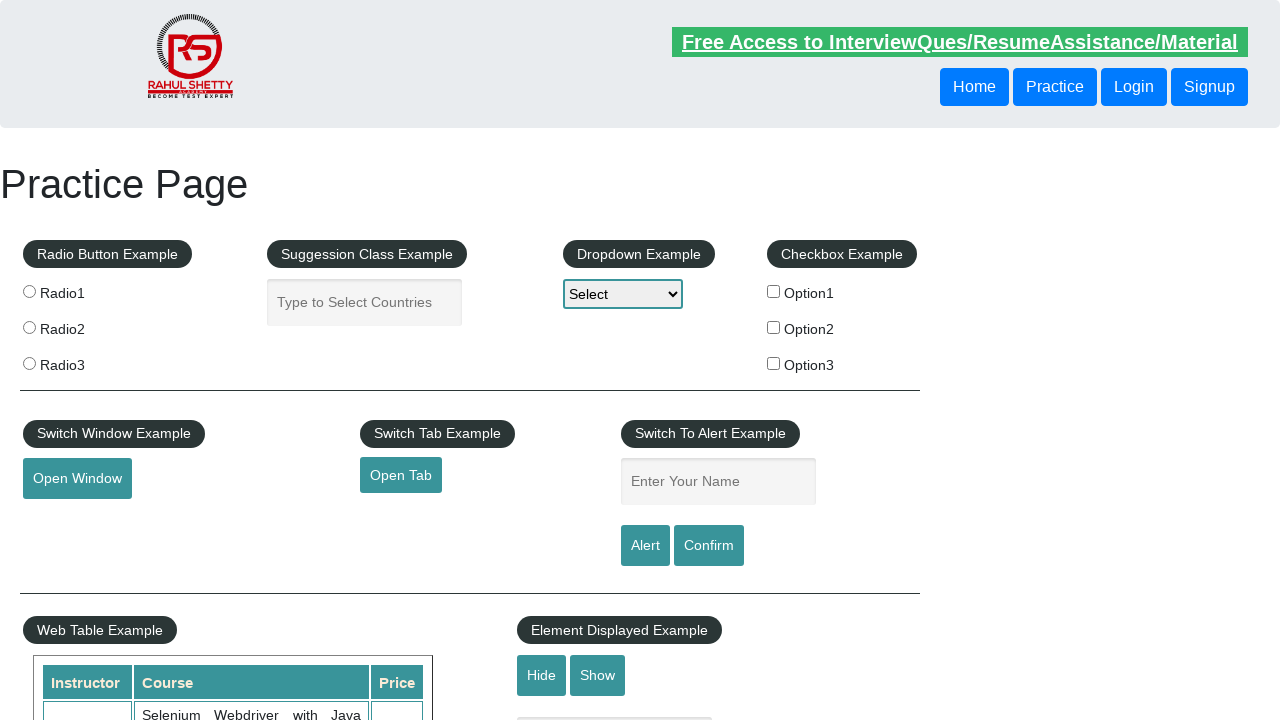

Checked the first checkbox (checkBoxOption1) at (774, 291) on #checkBoxOption1
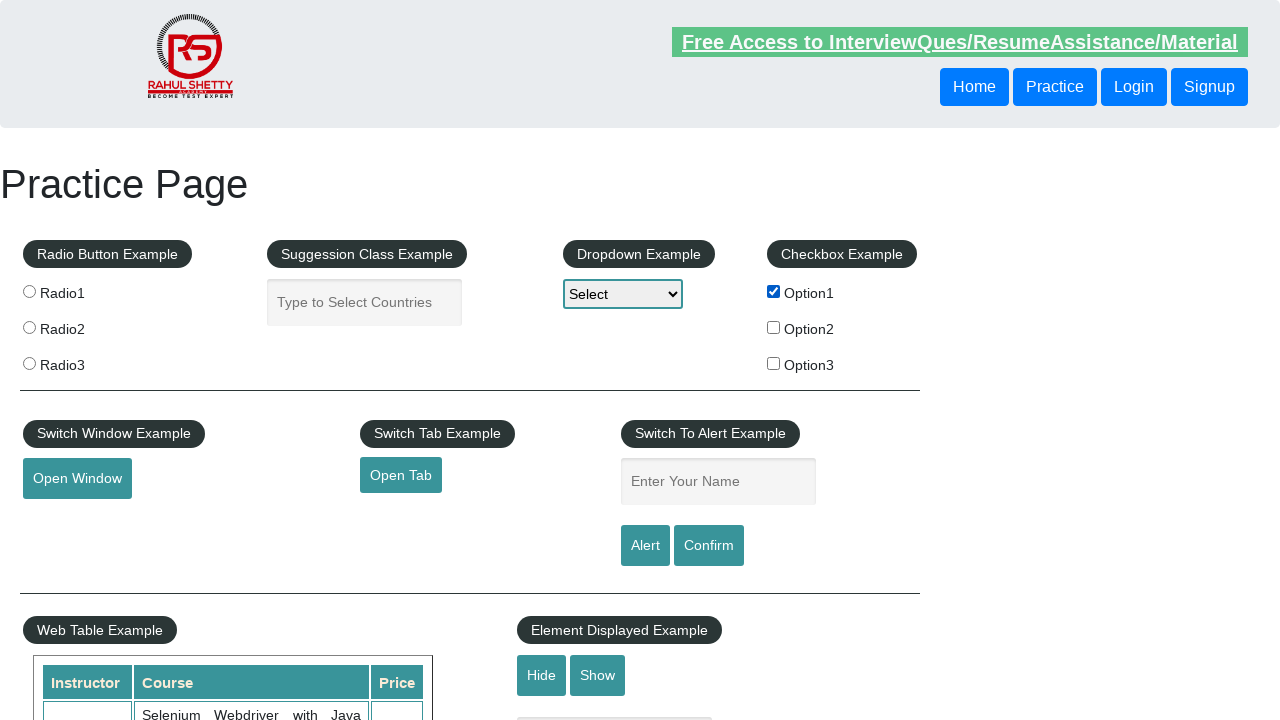

Verified that checkBoxOption1 is checked
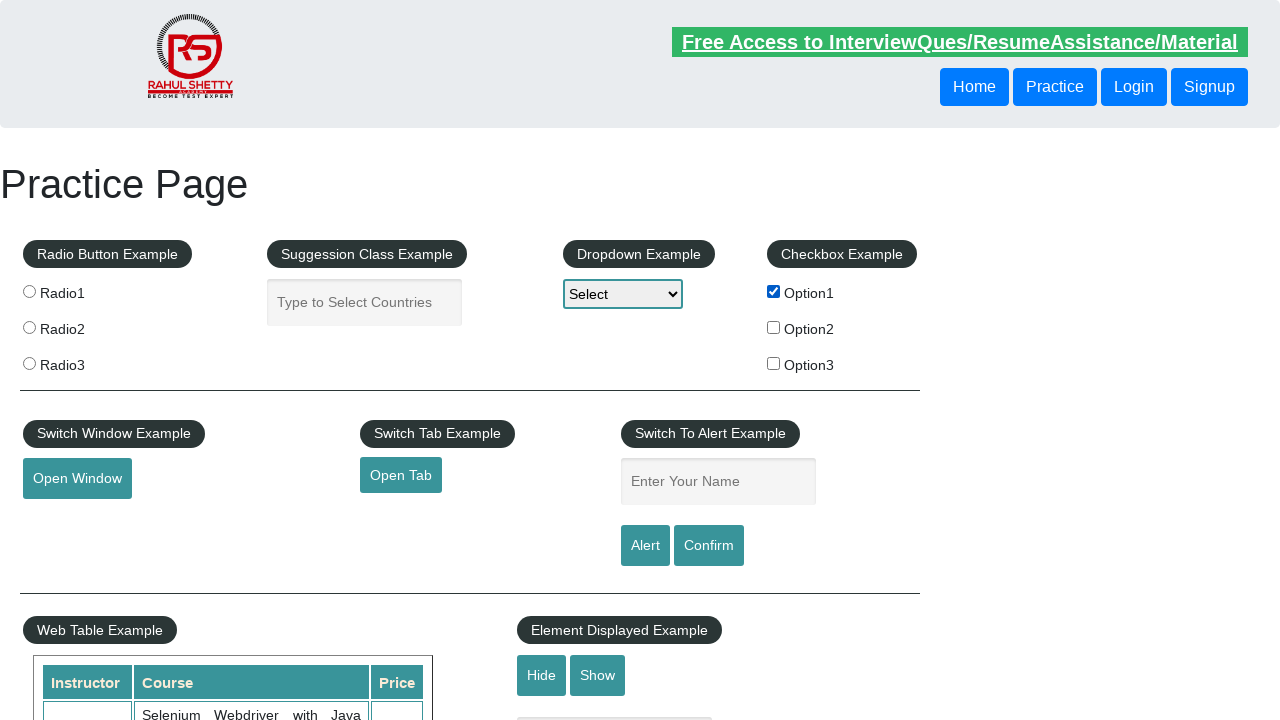

Unchecked the first checkbox (checkBoxOption1) at (774, 291) on #checkBoxOption1
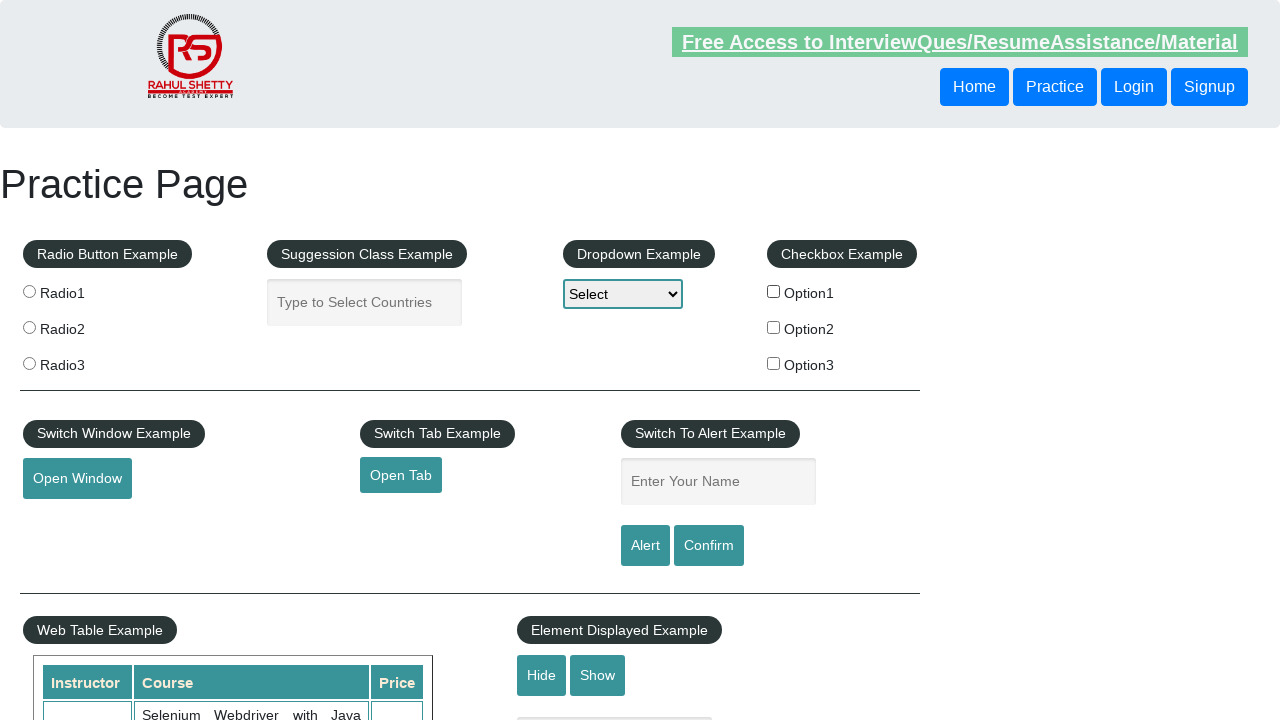

Verified that checkBoxOption1 is unchecked
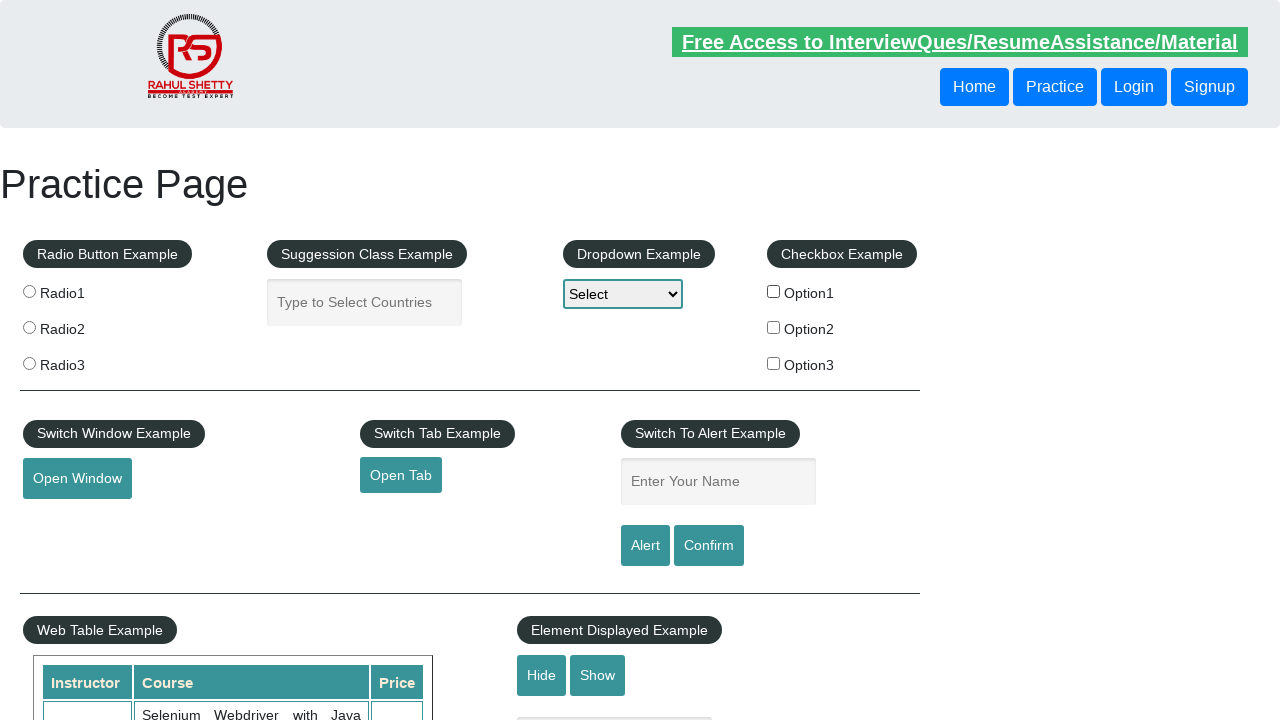

Checked checkbox with value='option1' at (774, 291) on input[type='checkbox'][value='option1']
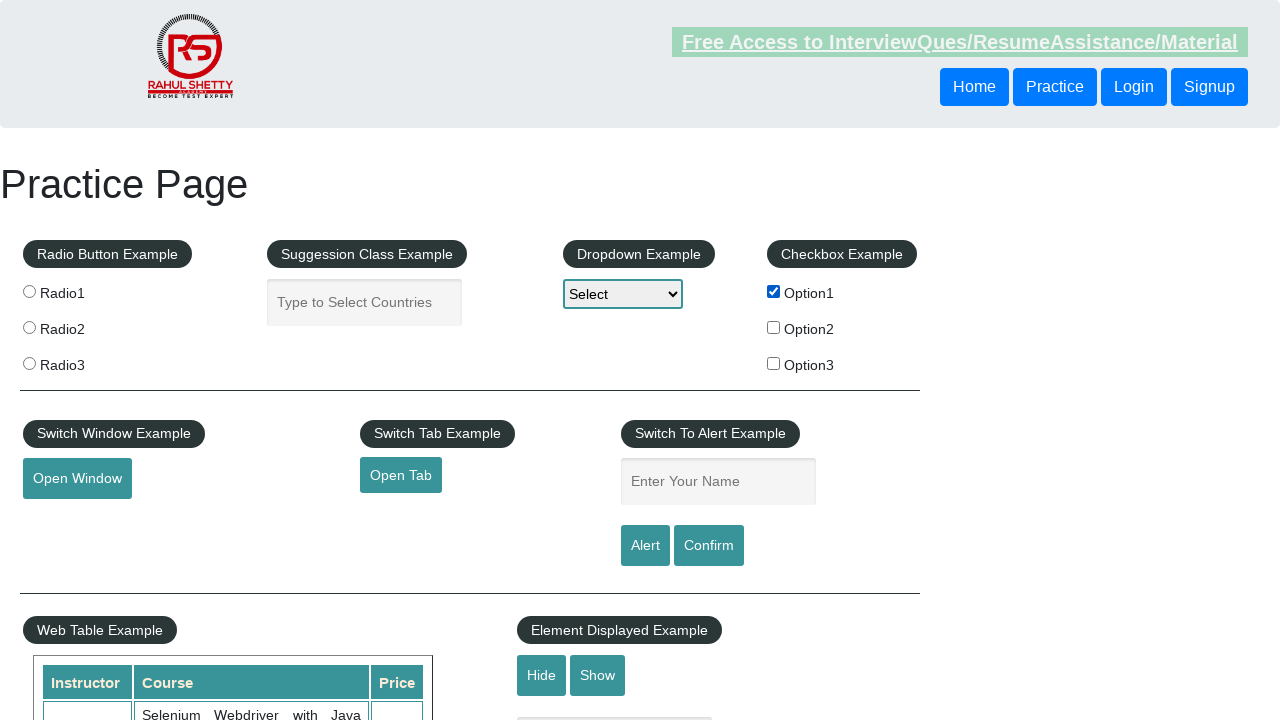

Checked checkbox with value='option2' at (774, 327) on input[type='checkbox'][value='option2']
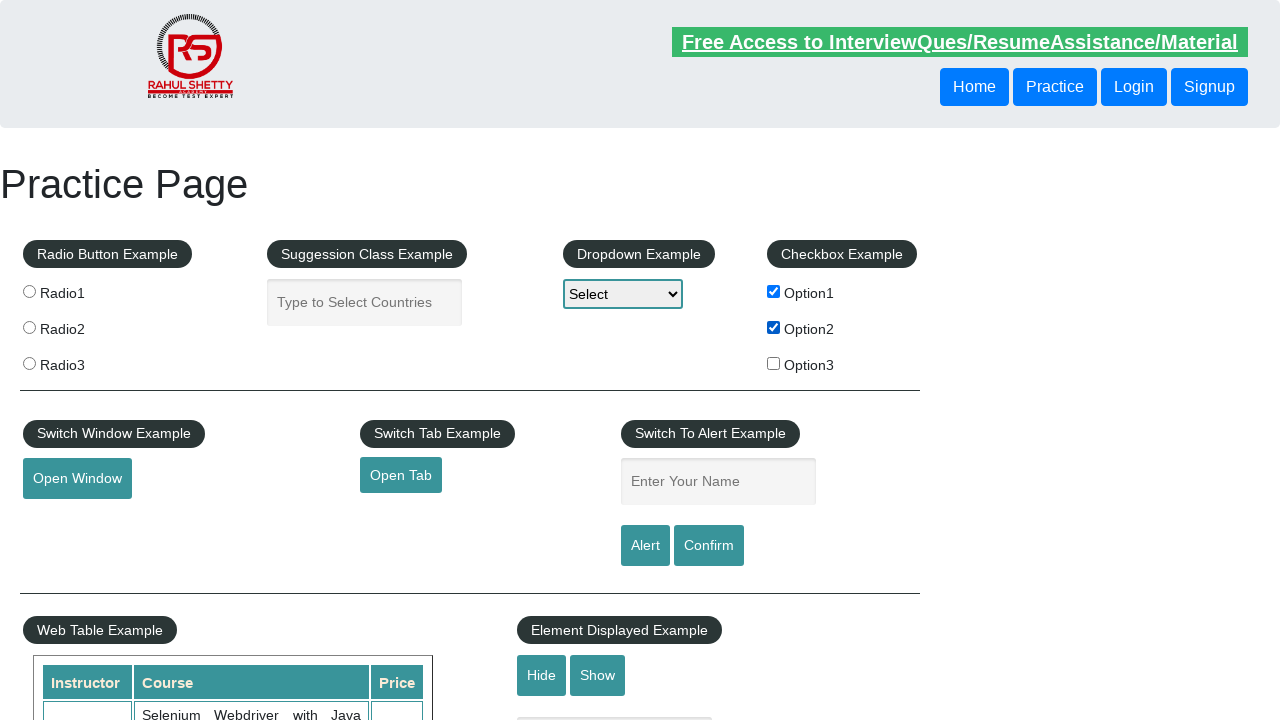

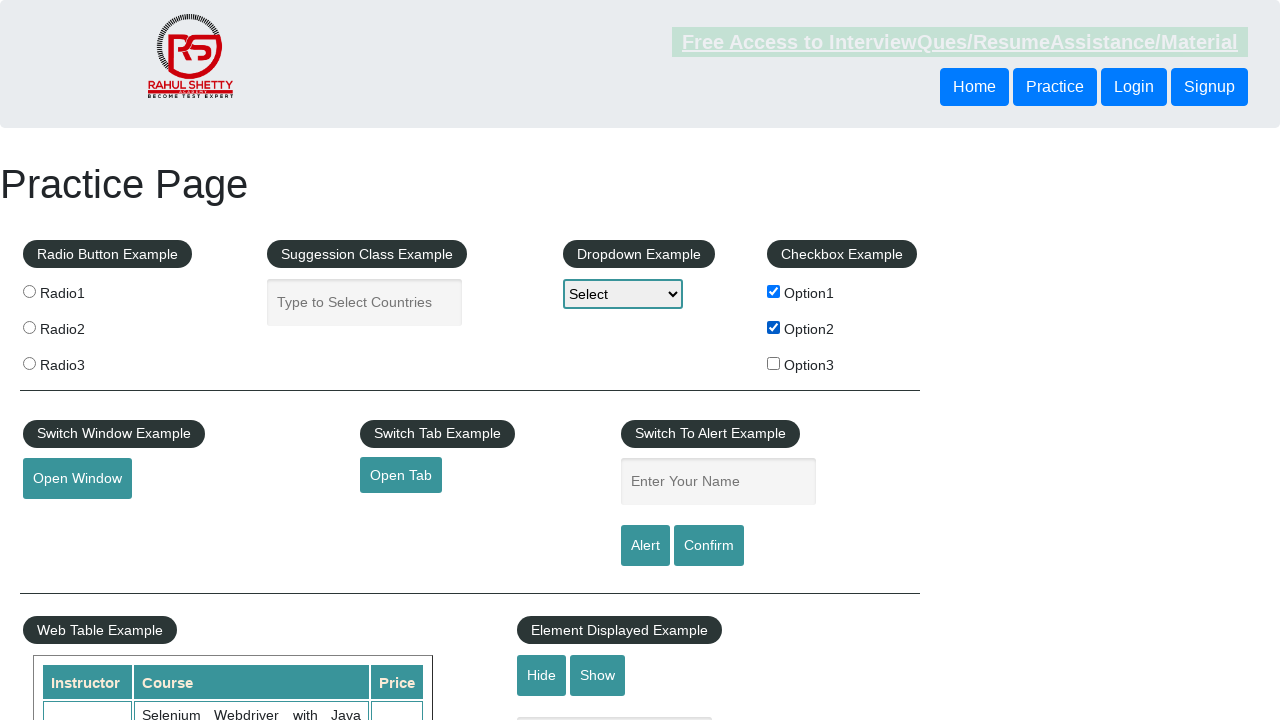